Verifies that the page title is correct after navigating to the login page

Starting URL: https://the-internet.herokuapp.com

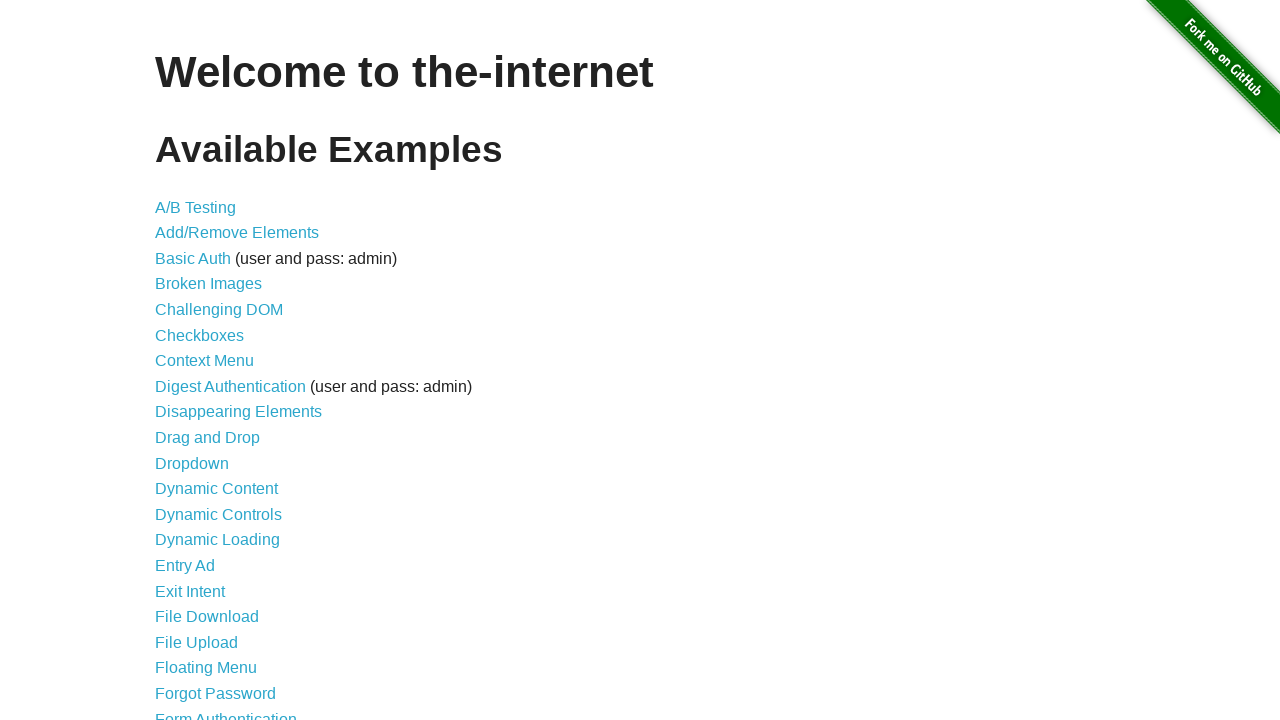

Clicked on Form Authentication link at (226, 712) on xpath=//a[text()="Form Authentication"]
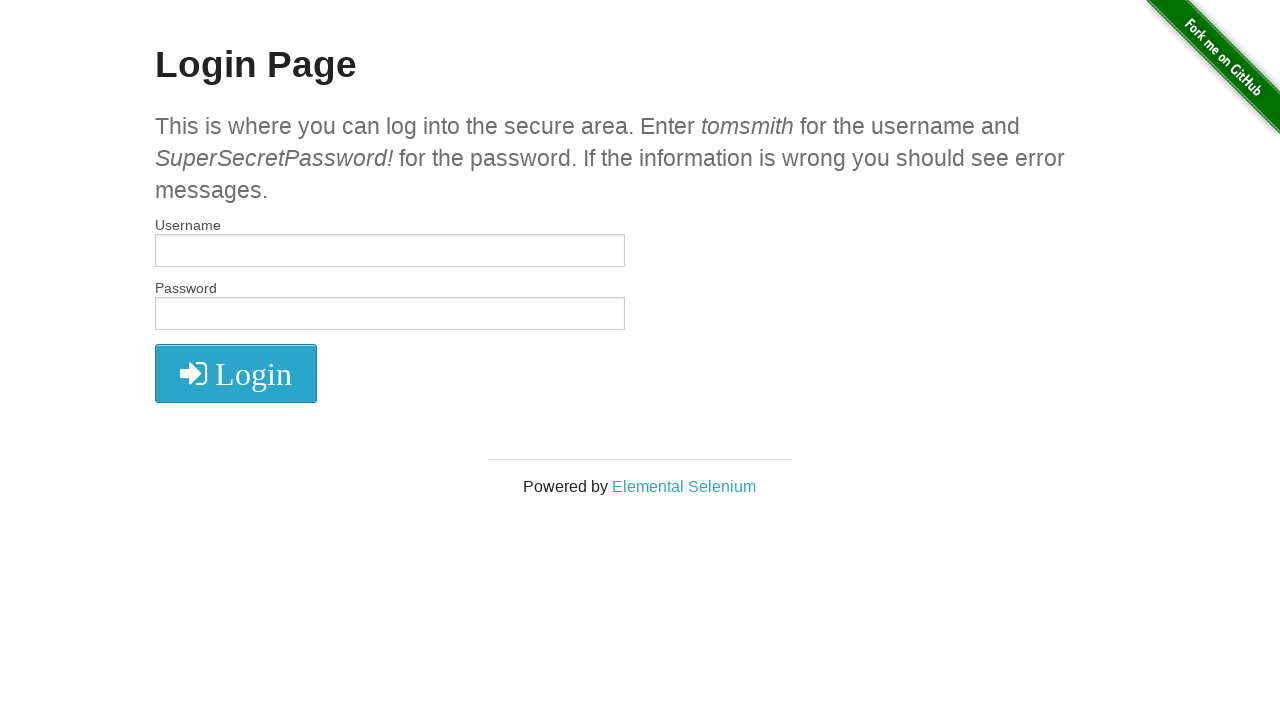

Verified page title is 'The Internet'
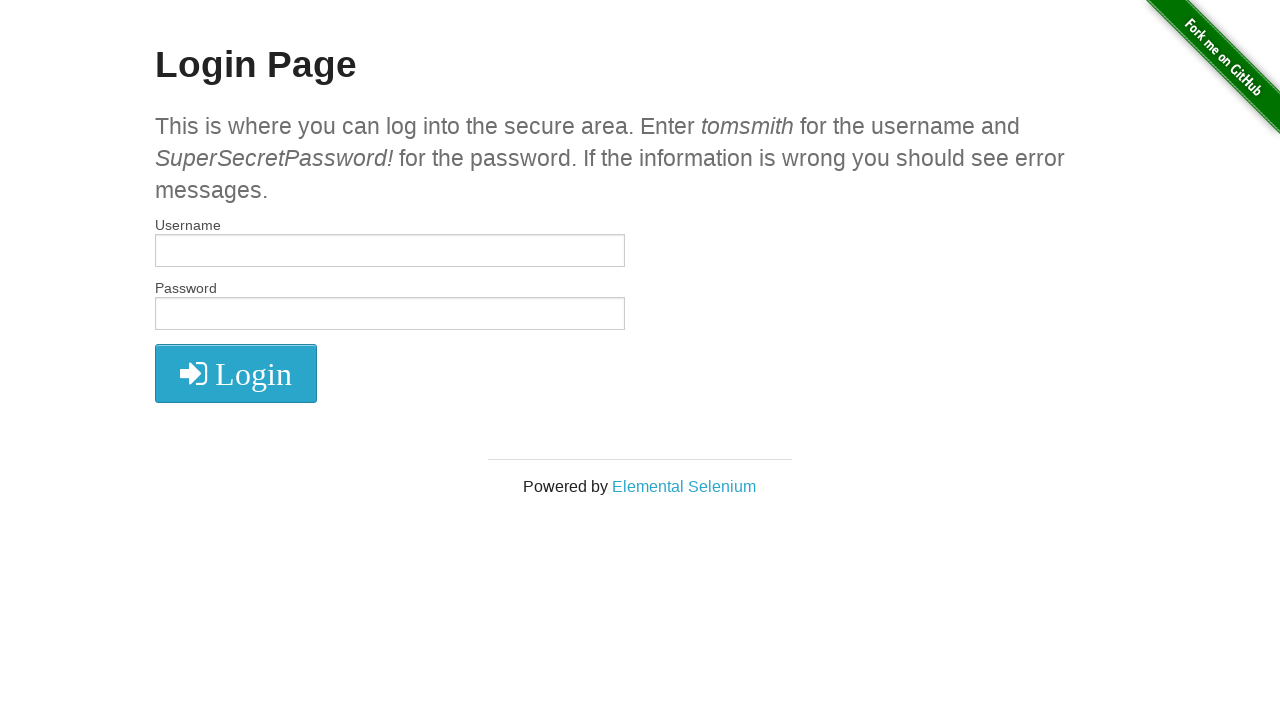

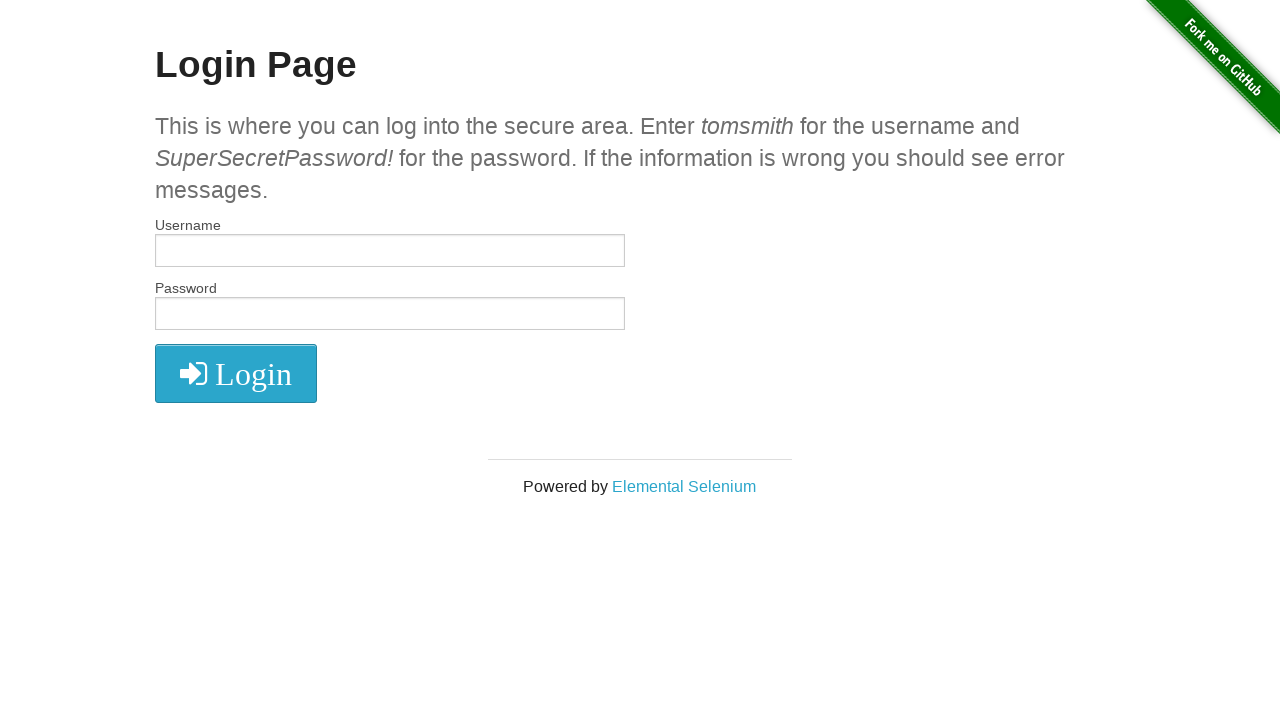